Tests dropdown selection functionality on the actions page by selecting options using different methods (text, index, value)

Starting URL: https://kristinek.github.io/site/examples/actions

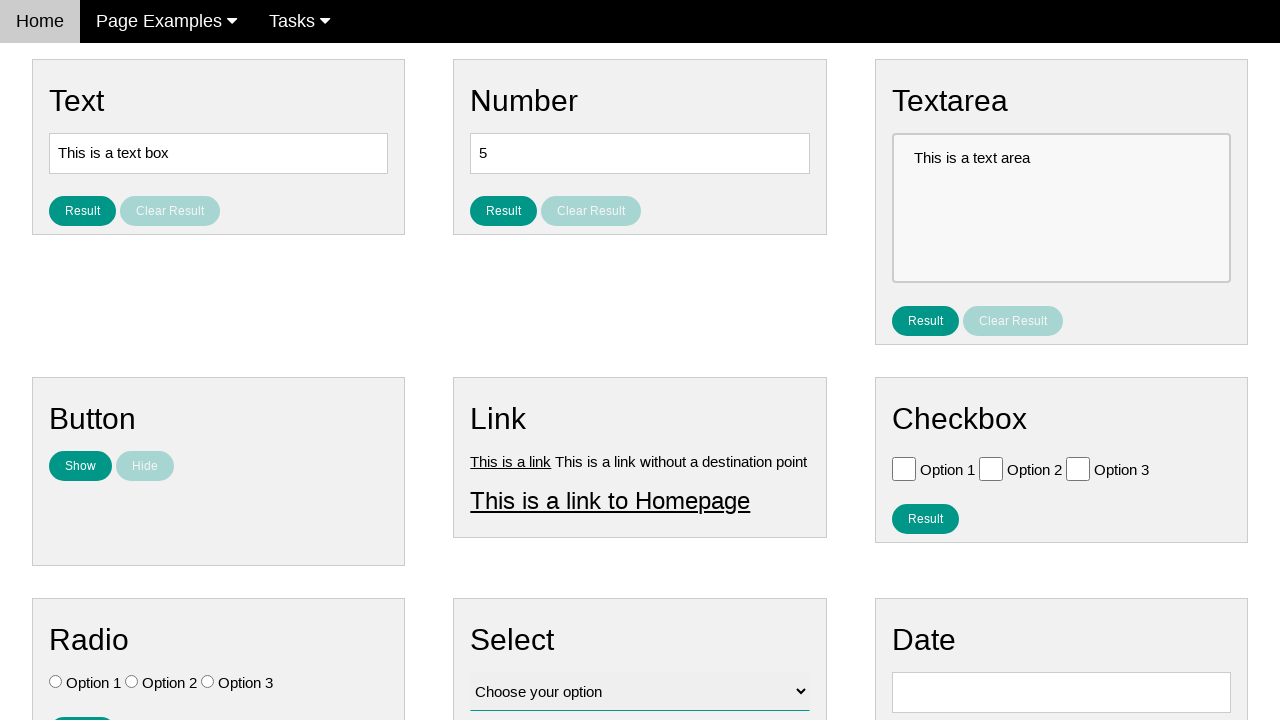

Located dropdown element with id 'vfb-12'
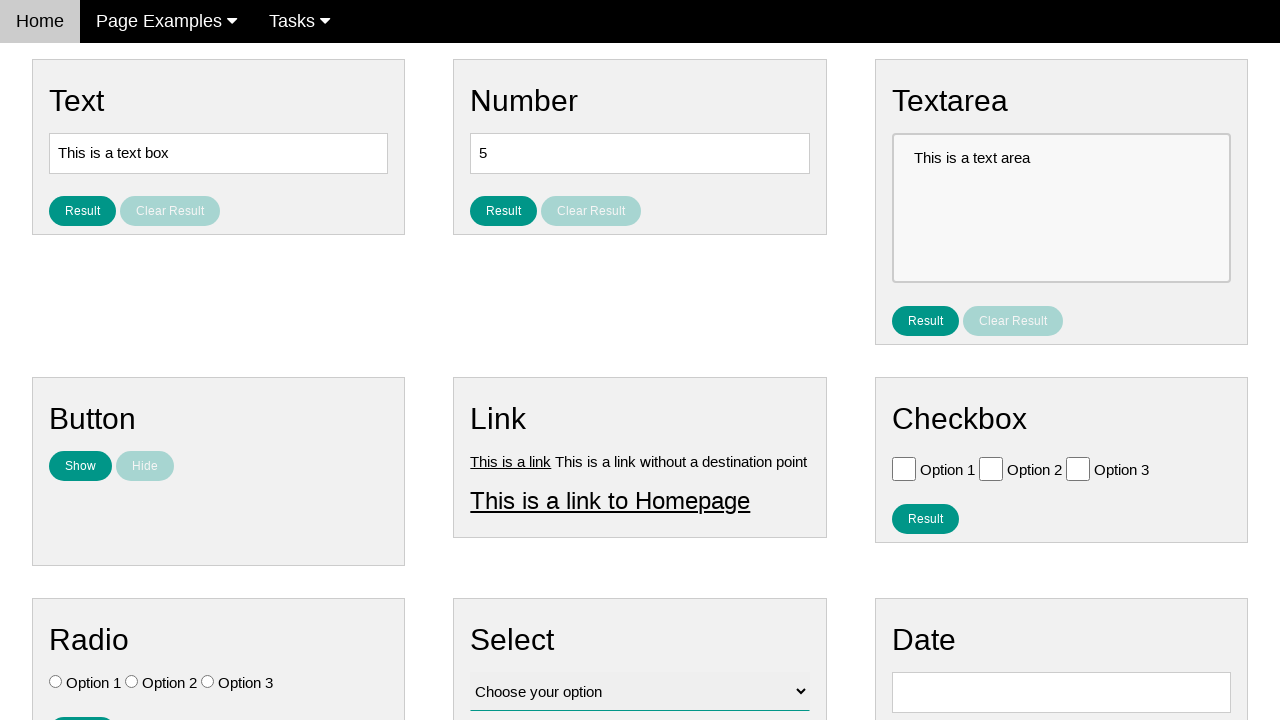

Waited for dropdown to be visible
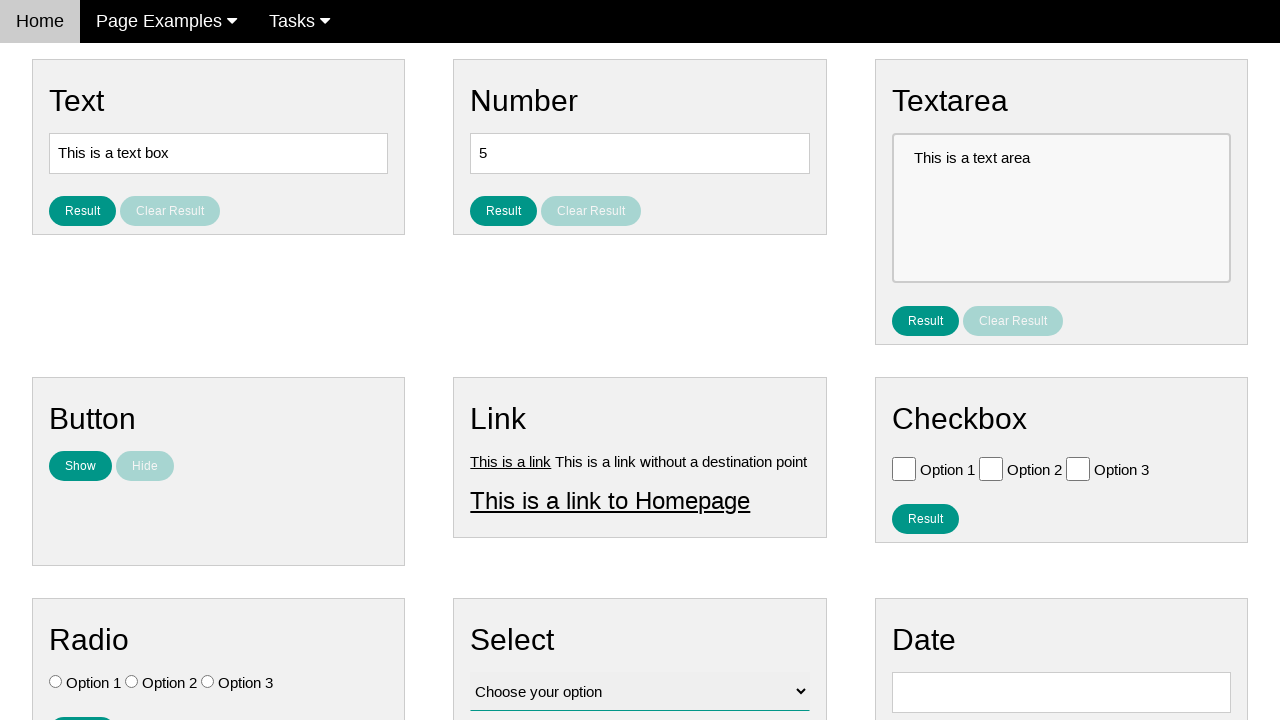

Selected 'Option 1' from dropdown by visible text on #vfb-12
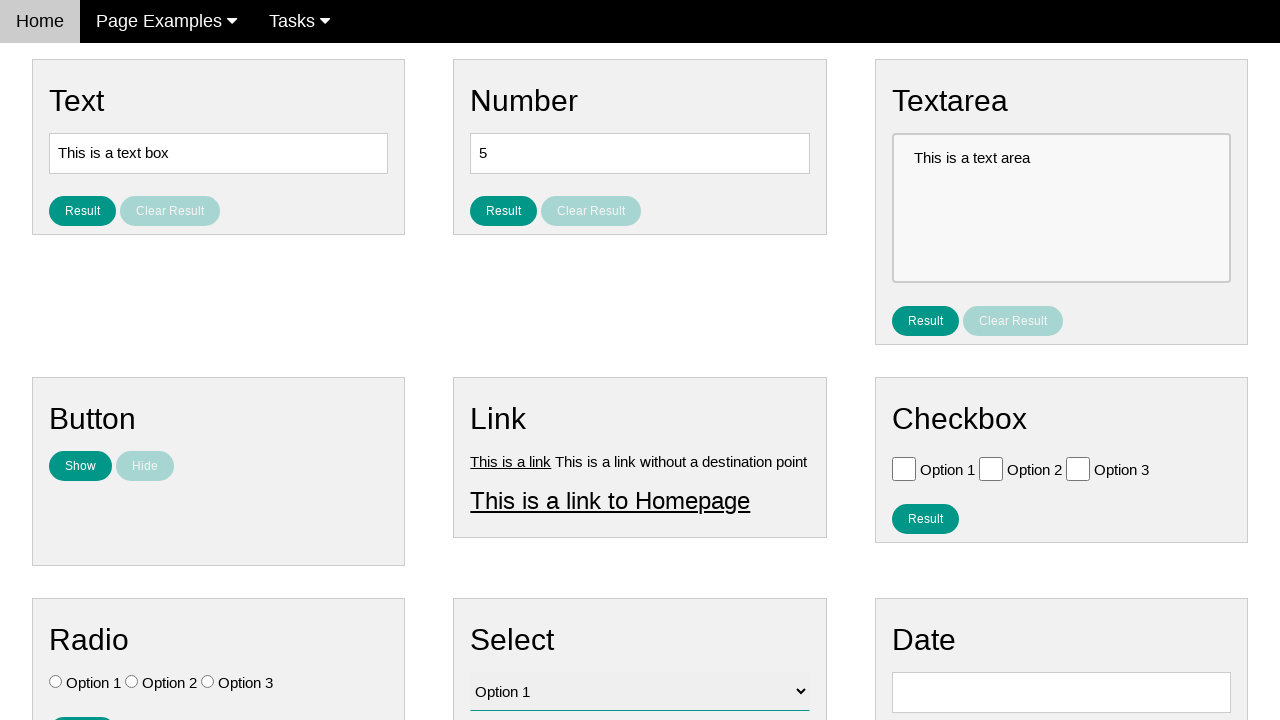

Verified that 'Option 1' is selected in dropdown
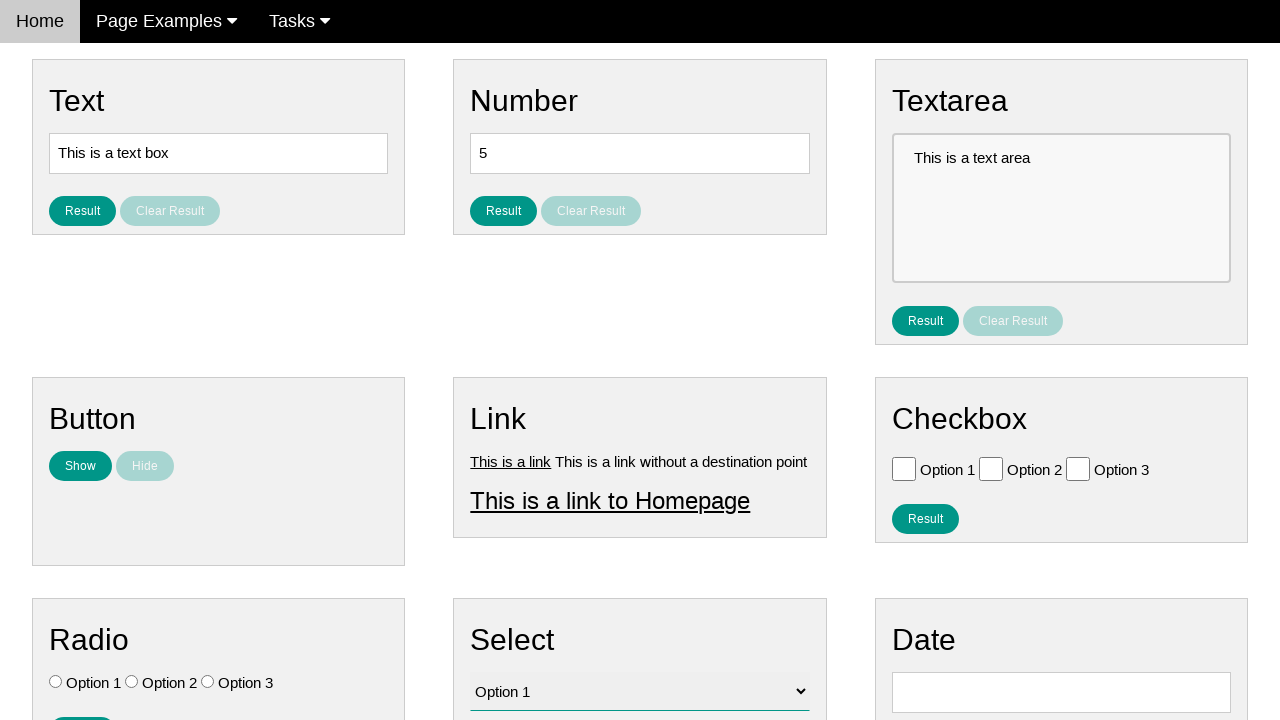

Selected option at index 2 from dropdown on #vfb-12
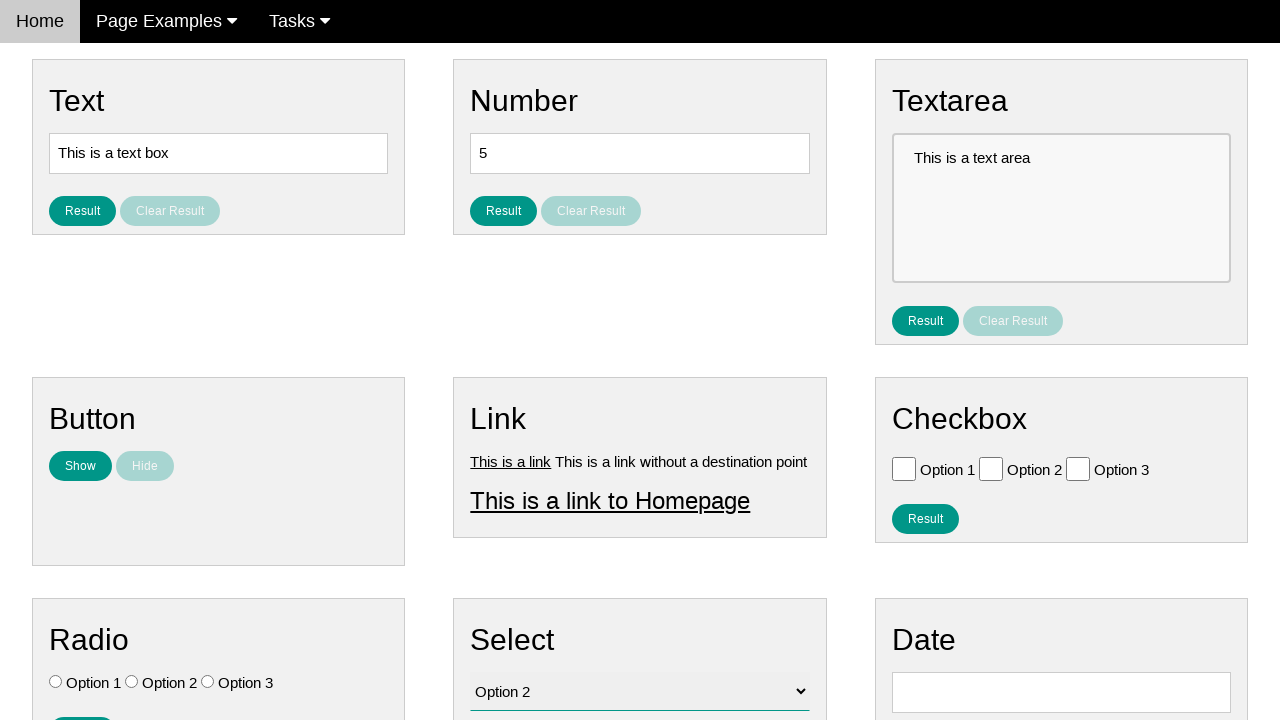

Selected option with value 'value1' from dropdown on #vfb-12
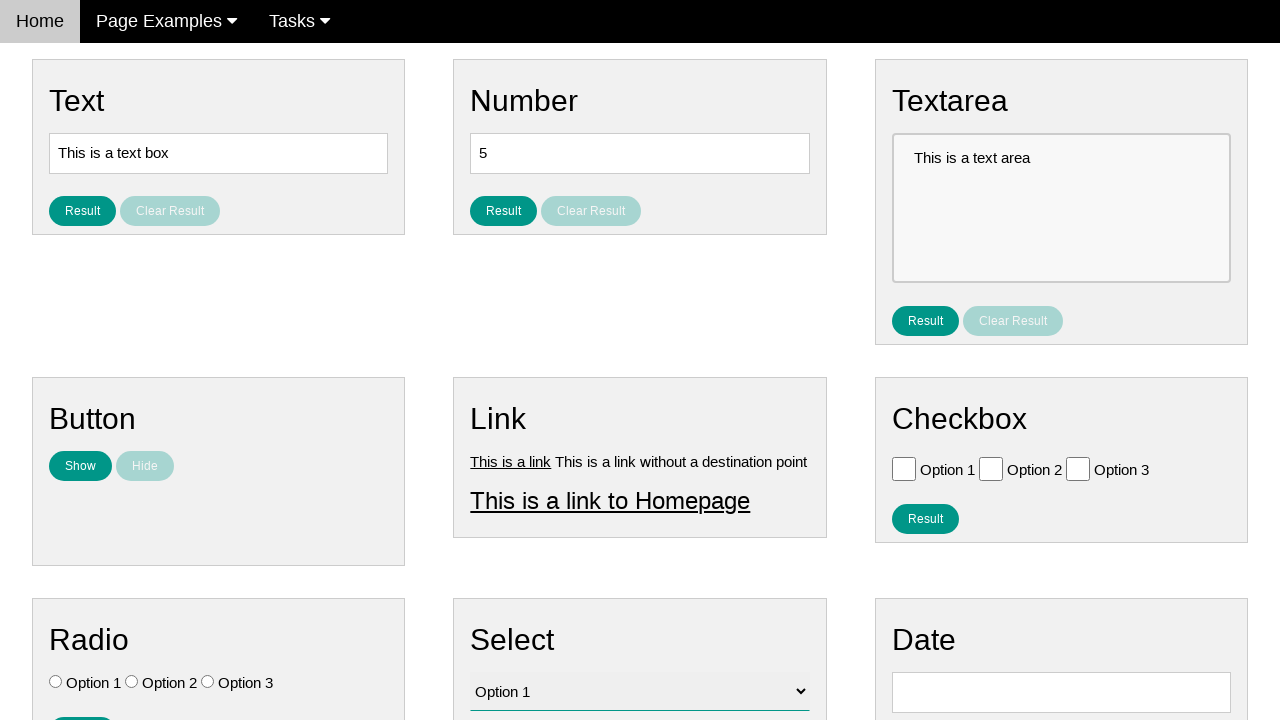

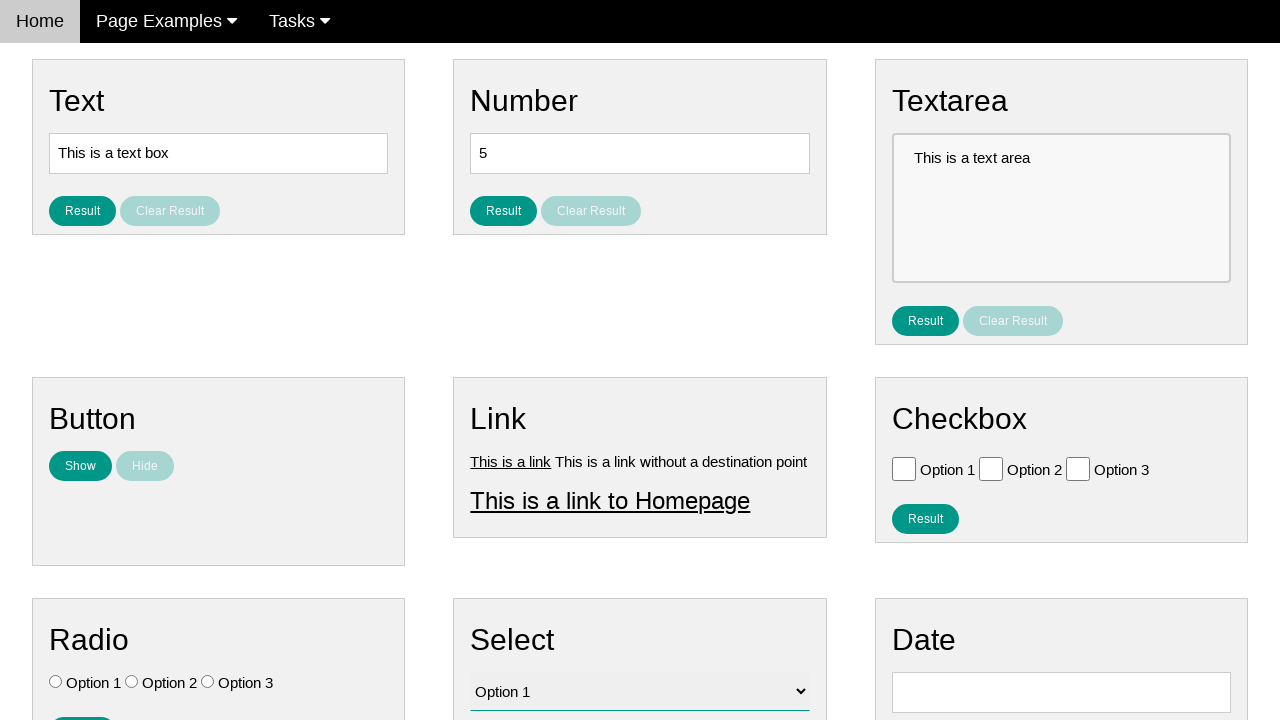